Tests resizable element functionality by resizing an element using the resize handle

Starting URL: https://jqueryui.com/resources/demos/resizable/default.html

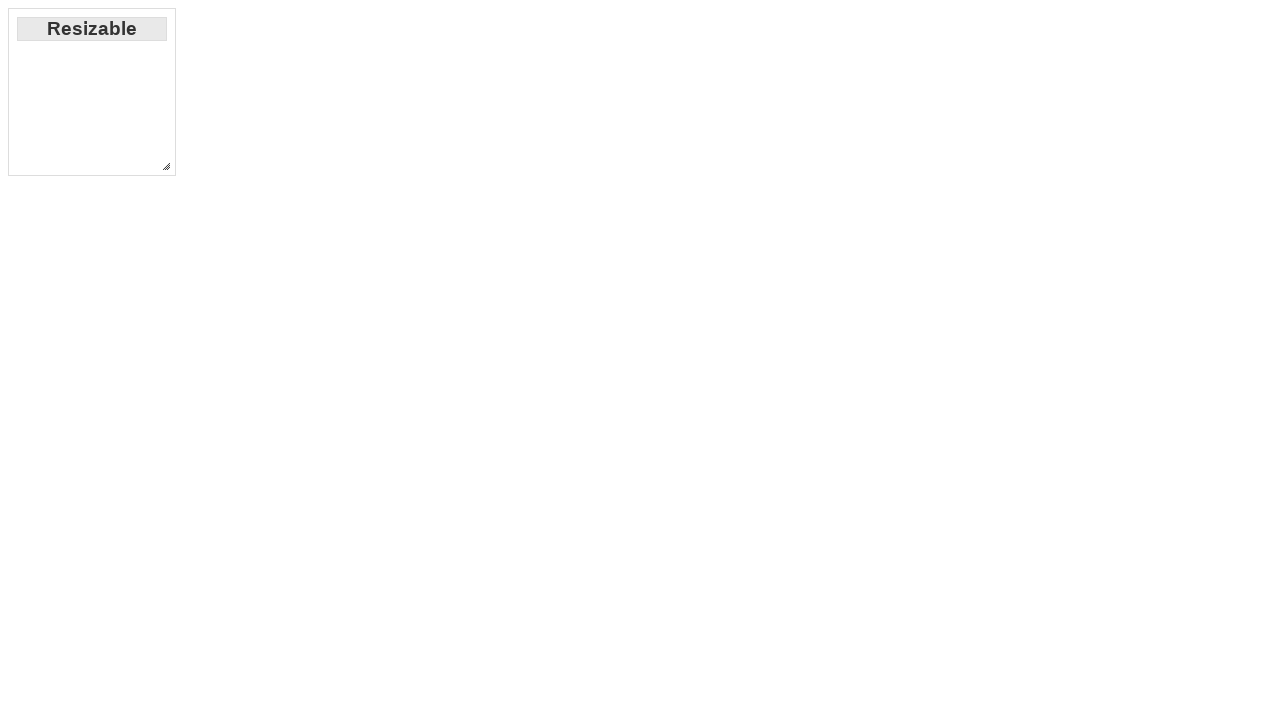

Waited for resizable element to be visible
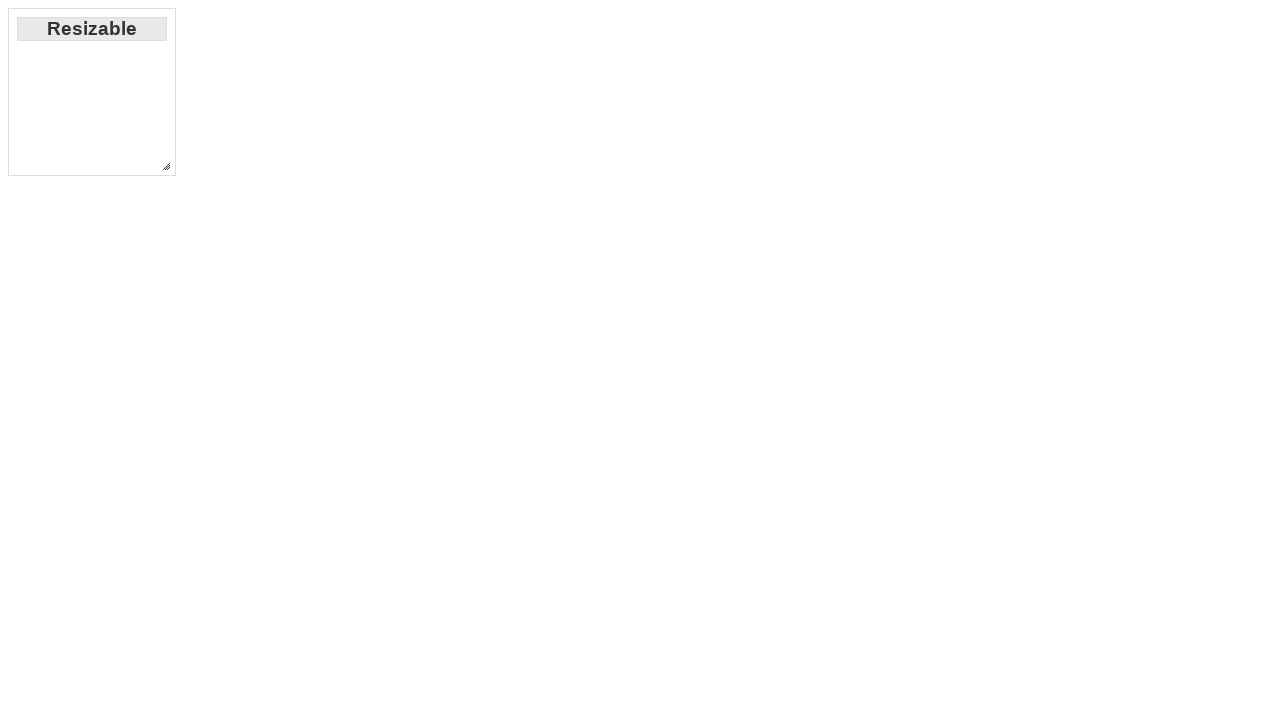

Located the resize handle (southeast corner)
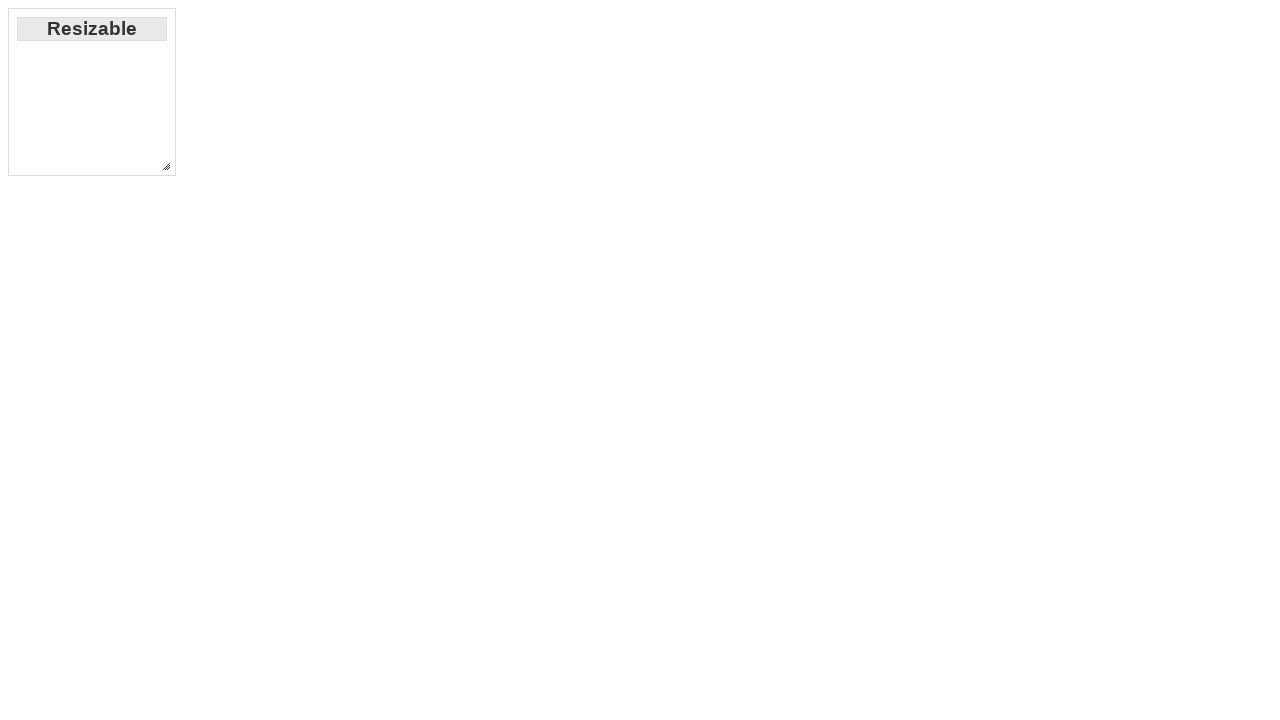

Located the resizable element
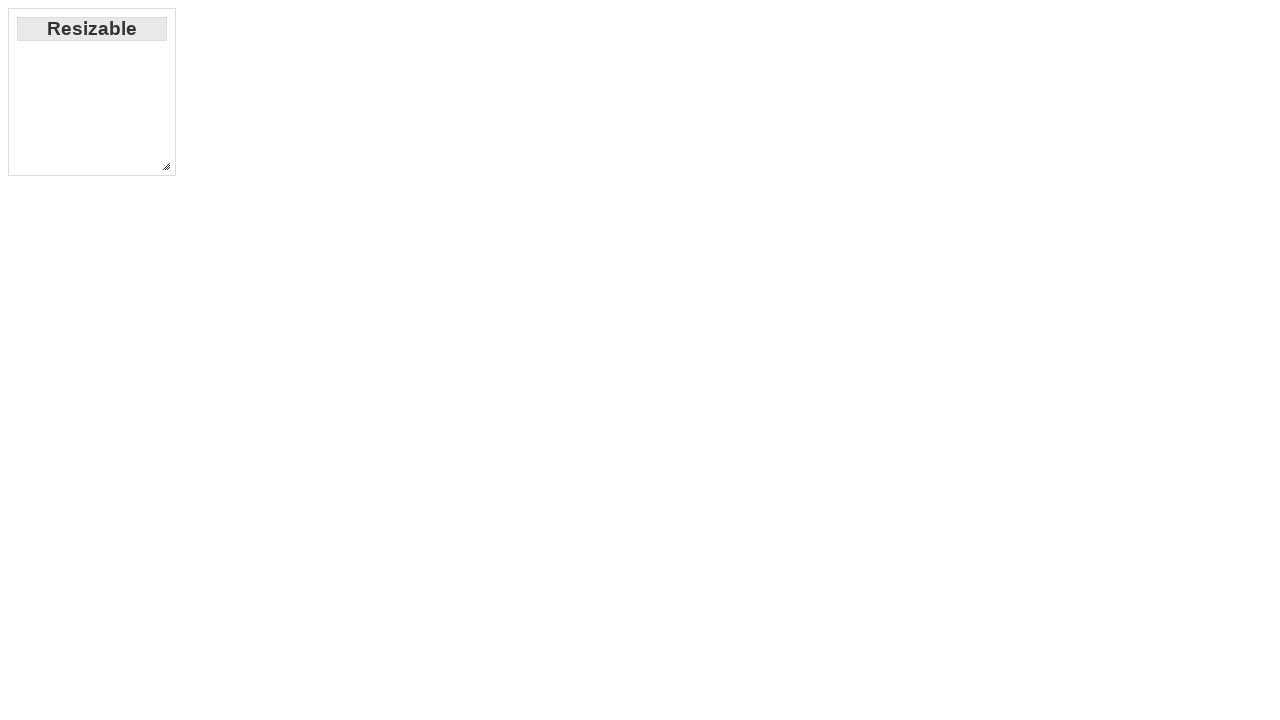

Retrieved bounding box of resizable element for reference
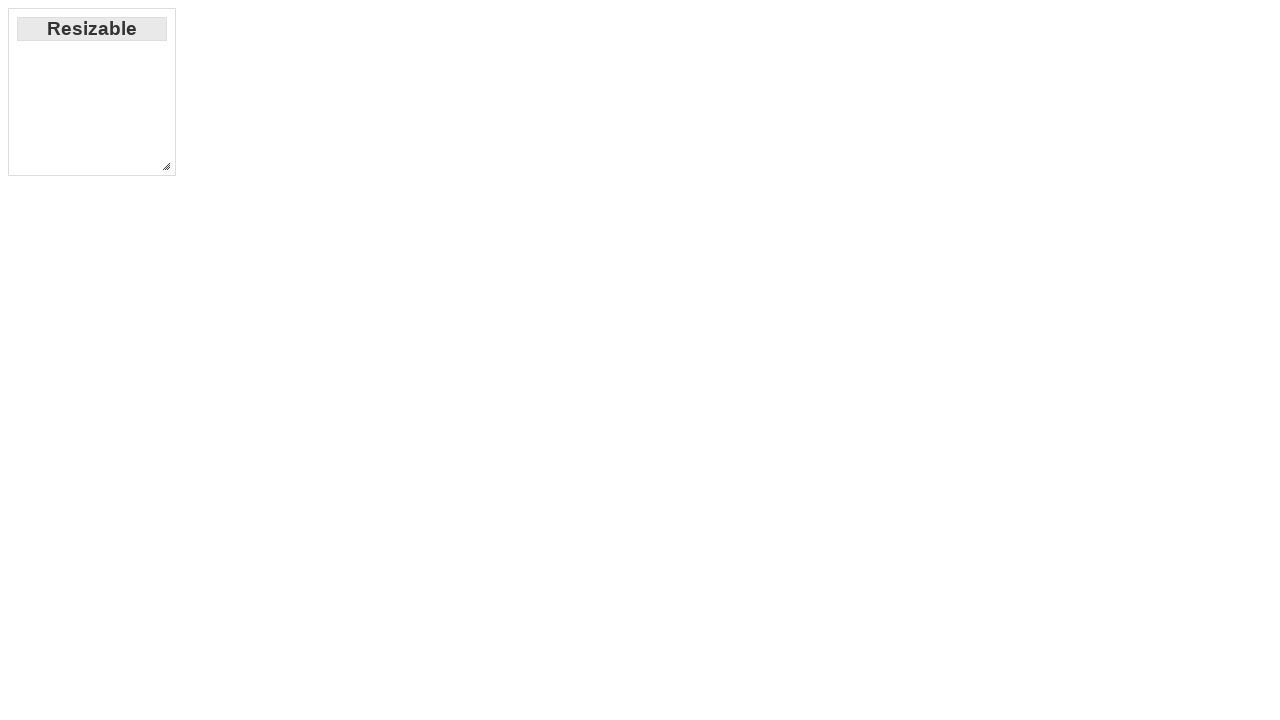

Hovered over the resize handle at (166, 166) on .ui-resizable-se
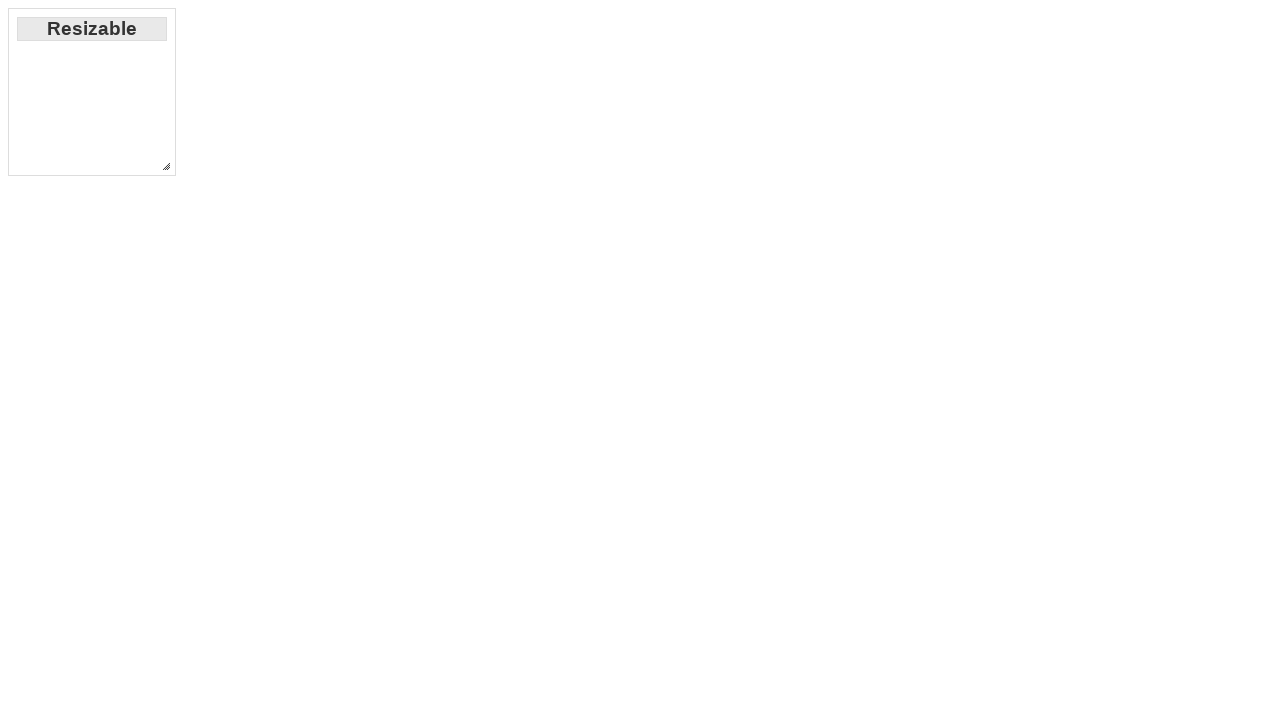

Pressed mouse button down on resize handle at (166, 166)
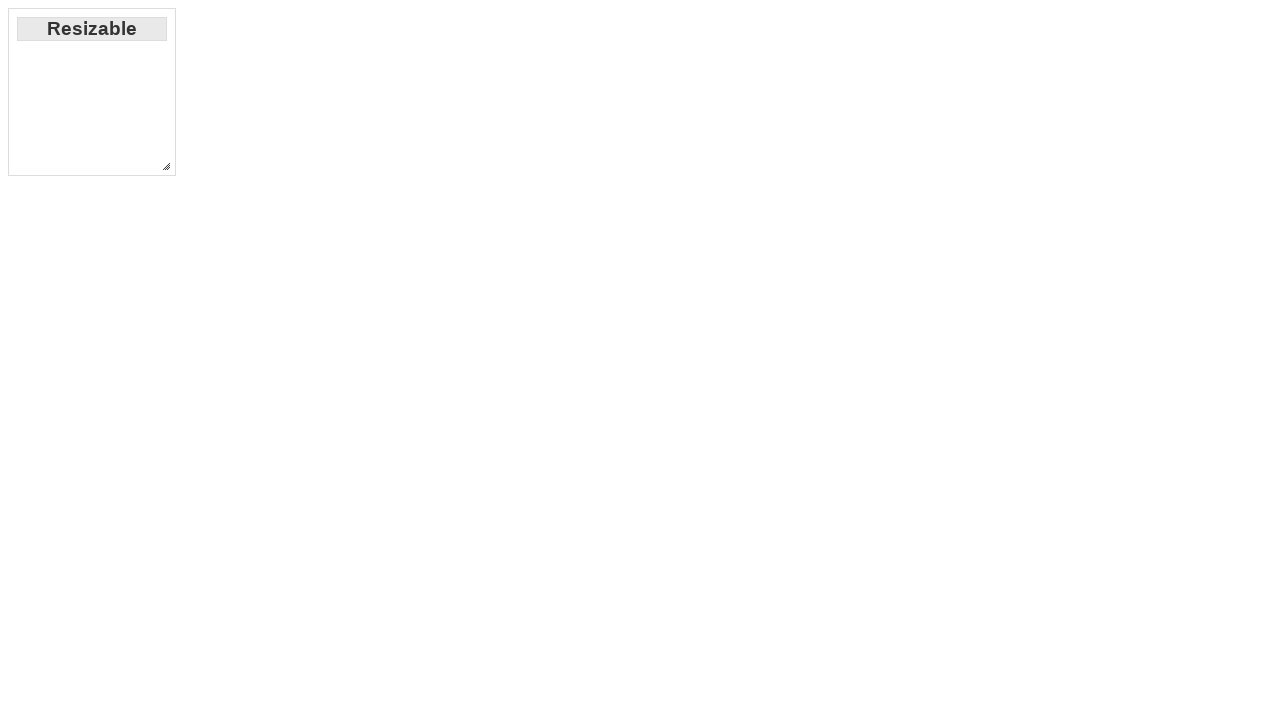

Dragged resize handle to increase size to approximately 250px at (258, 258)
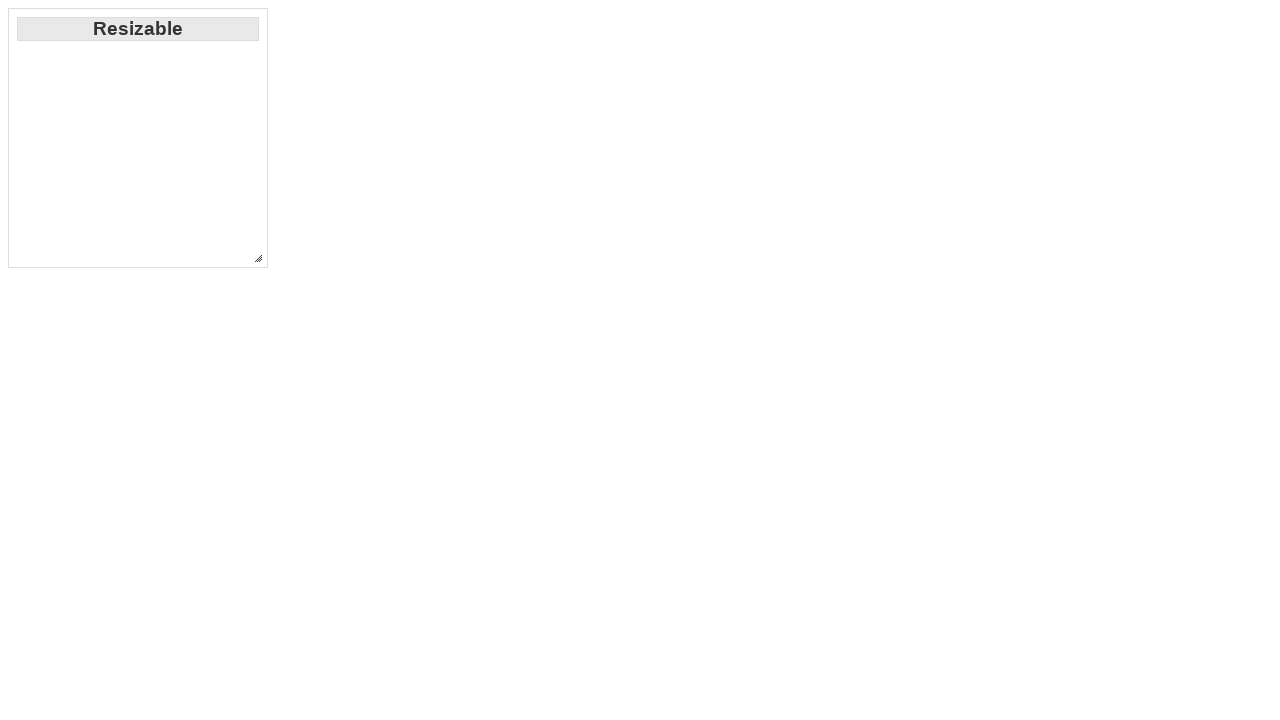

Released mouse button to complete resize operation at (258, 258)
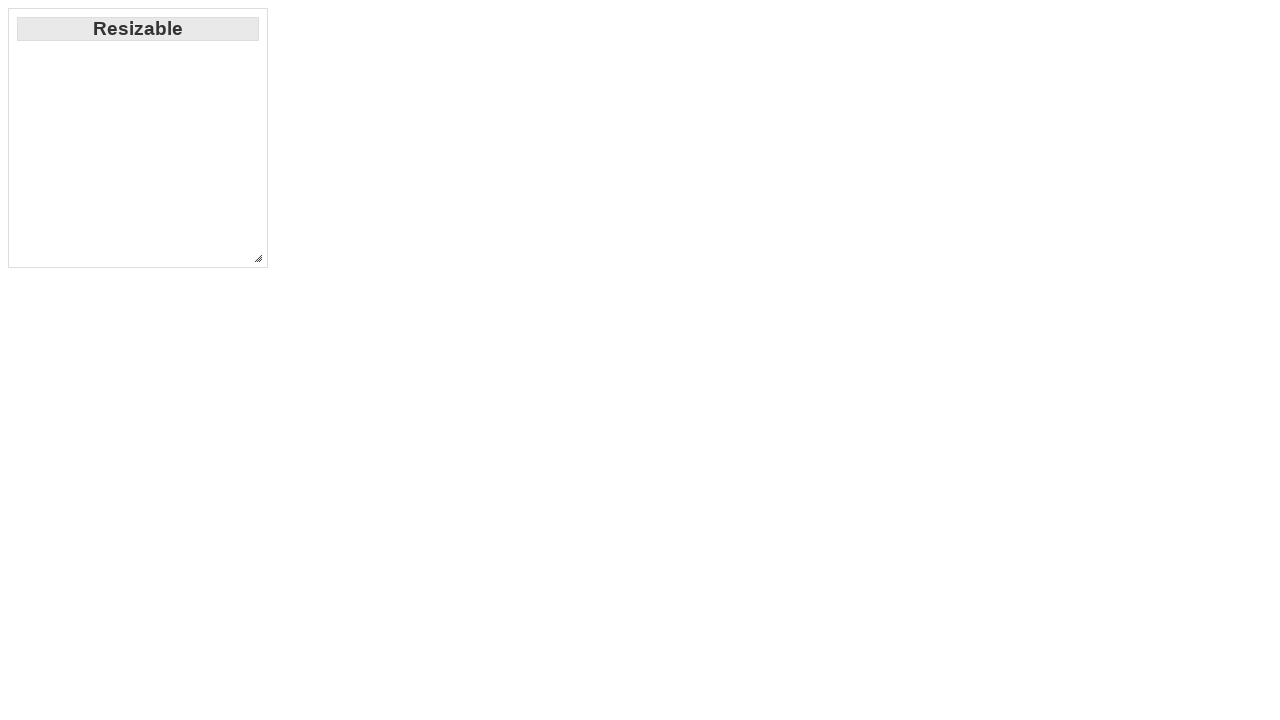

Verified resizable element is still present after resize
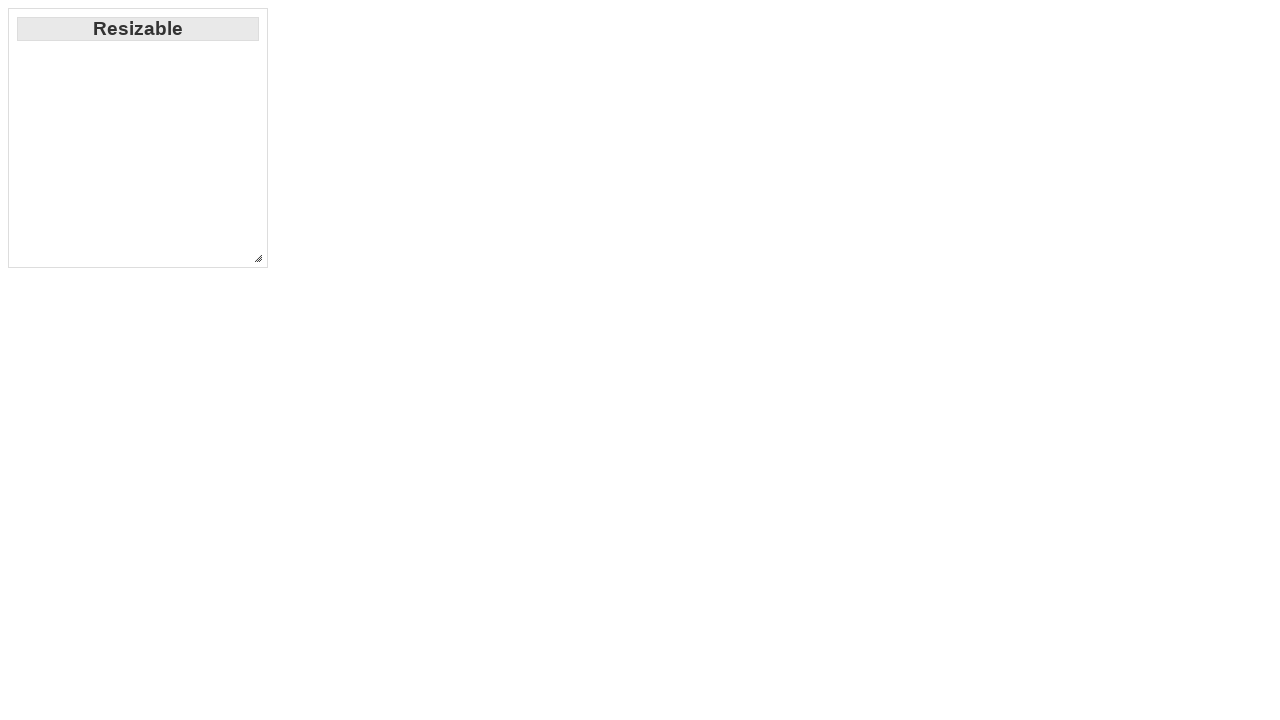

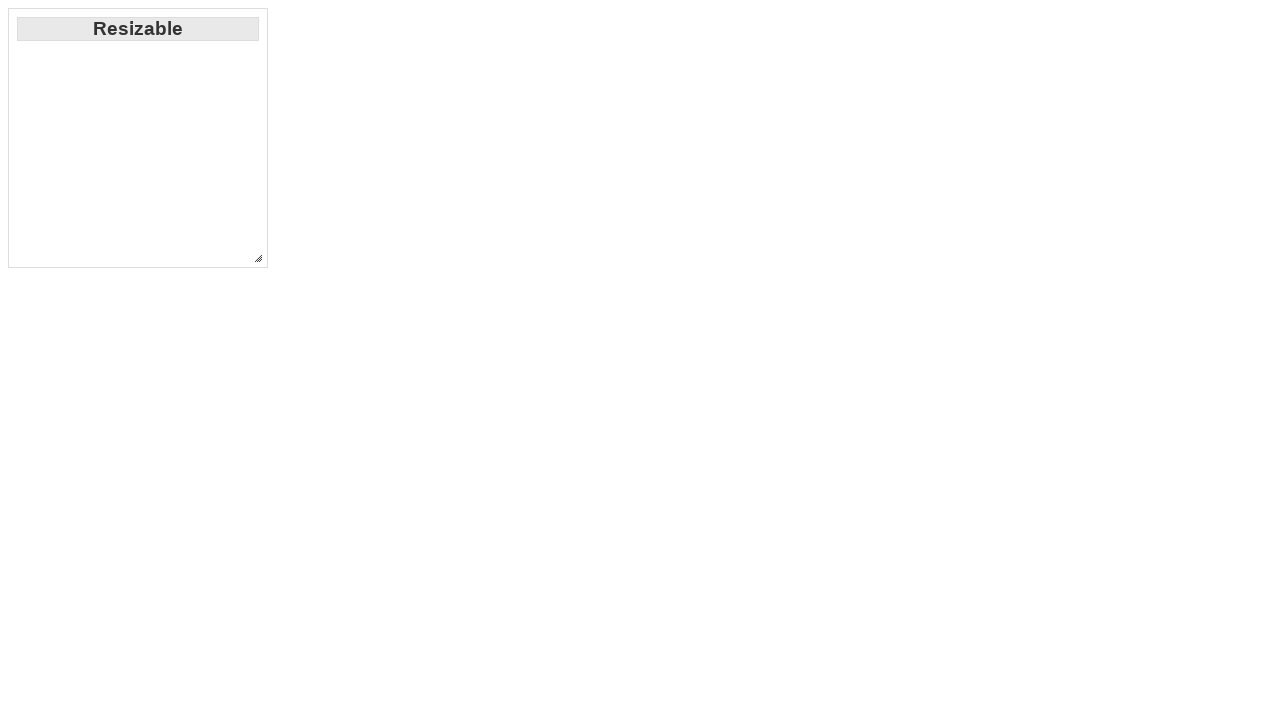